Tests double-clicking a button and verifying the success message appears.

Starting URL: https://demoqa.com/buttons

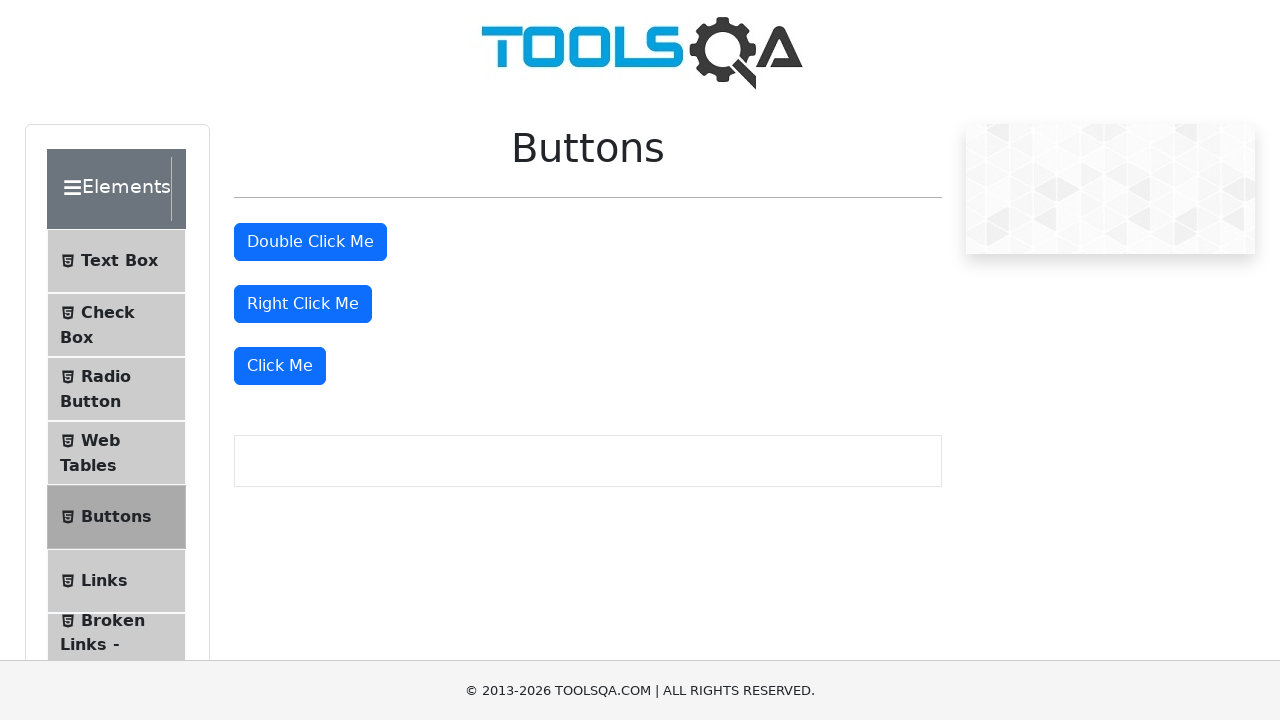

Scrolled double-click button into view
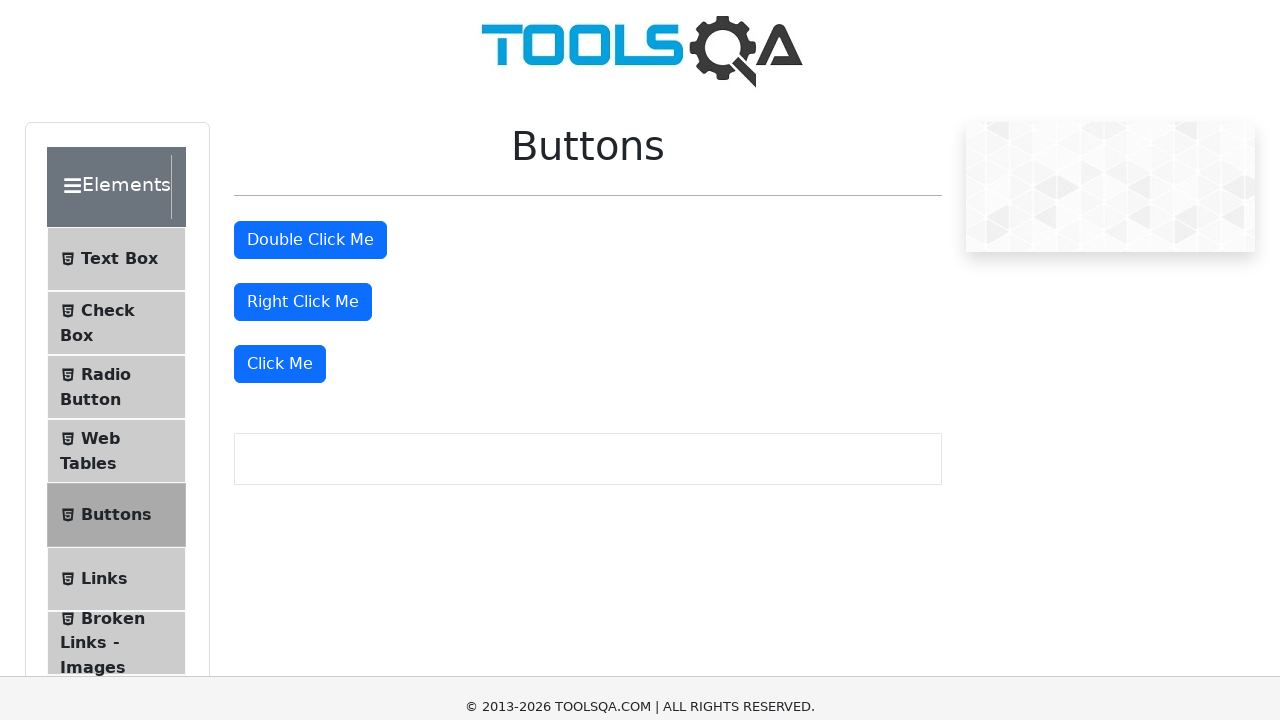

Double-clicked the button element at (310, 19) on #doubleClickBtn
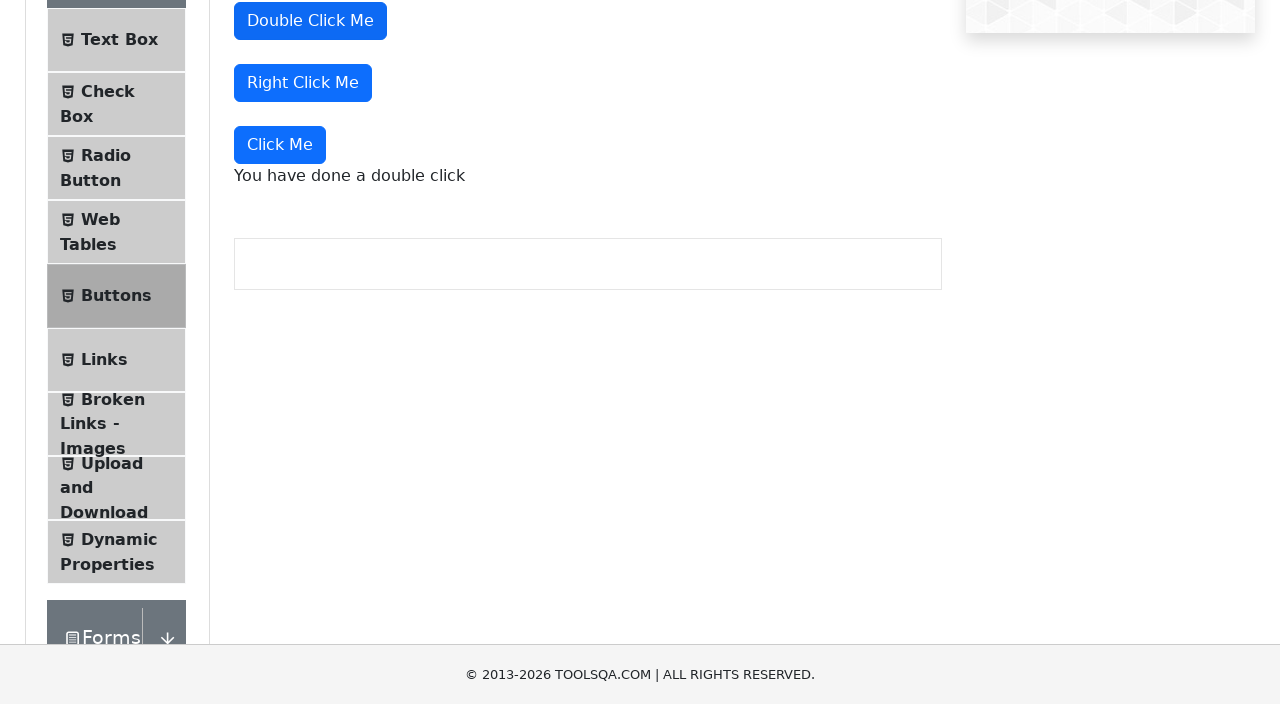

Success message appeared after double-click
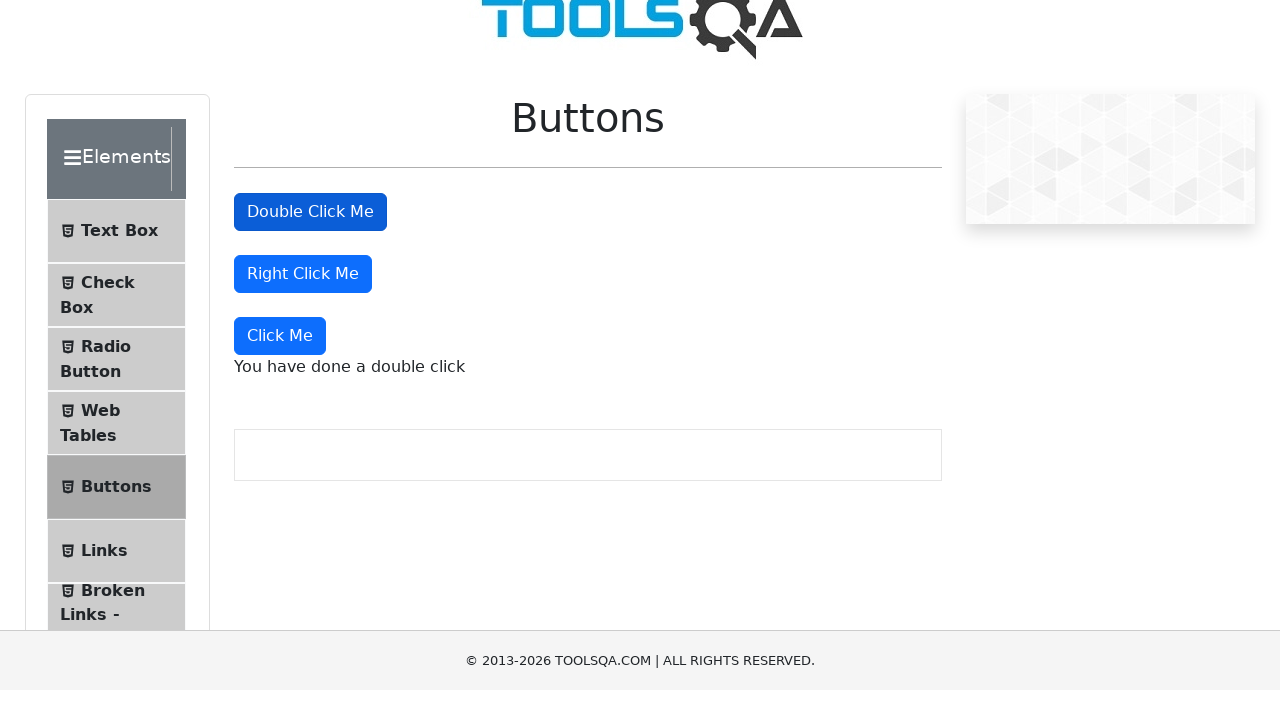

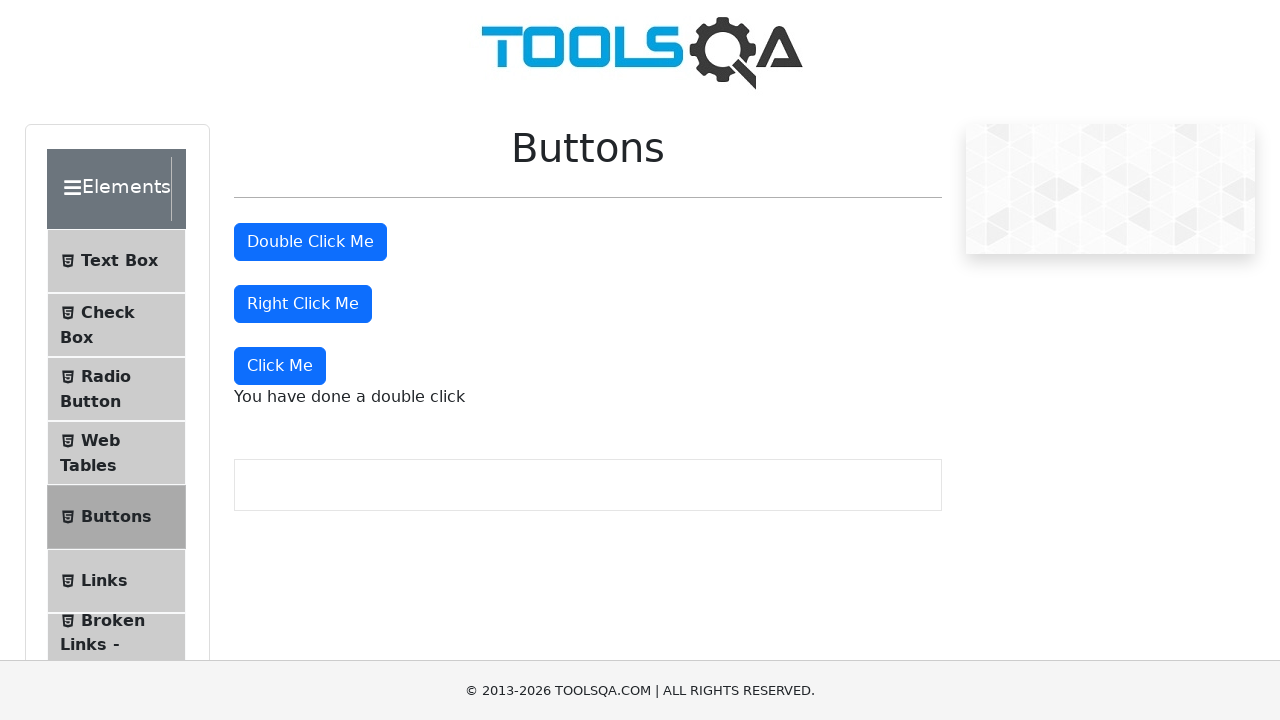